Tests context menu interaction by performing a right-click action on an element and then clicking on a menu item

Starting URL: https://www.leafground.com/menu.xhtml

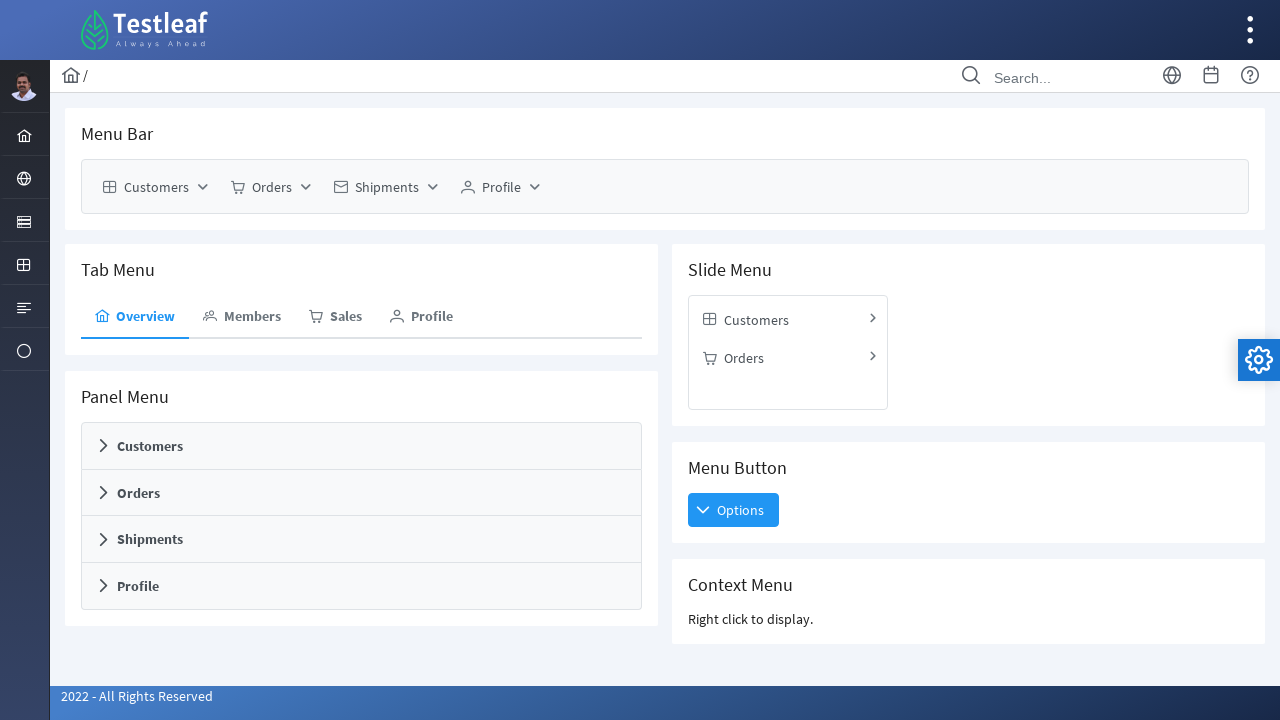

Located element for right-click action
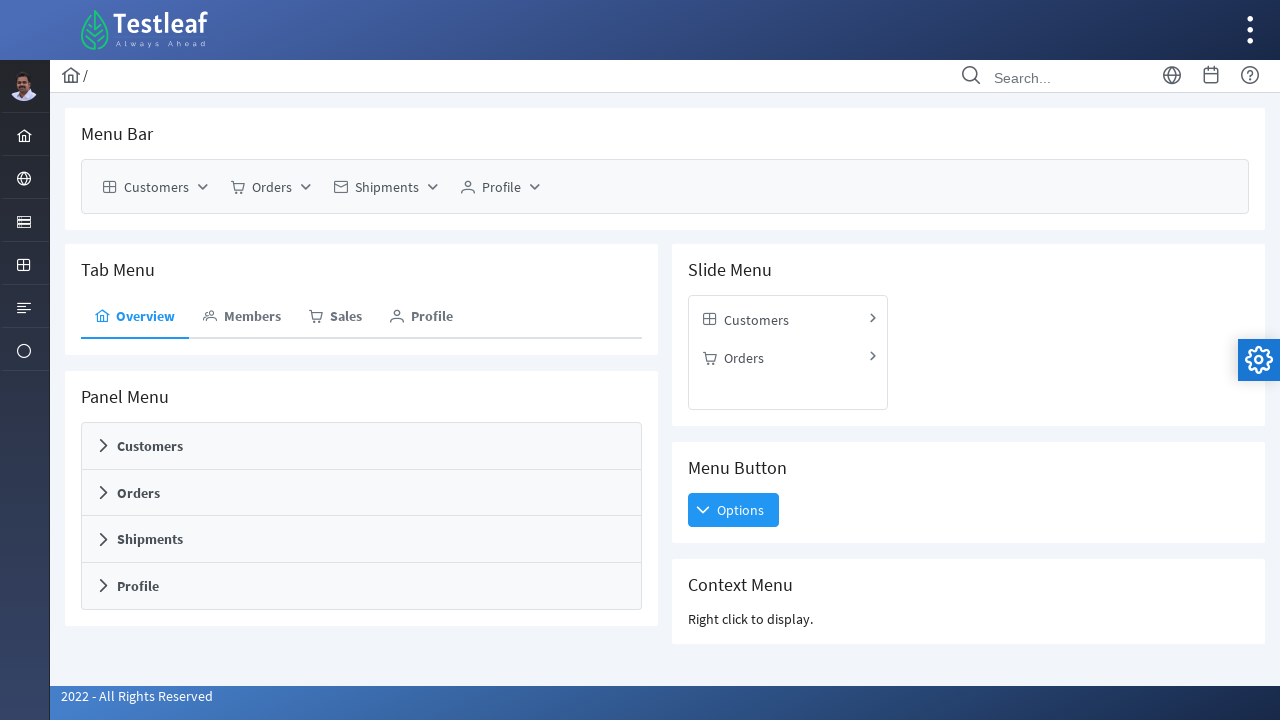

Performed right-click (context click) on the element at (968, 585) on (//div[@class='card'])[6]/h5
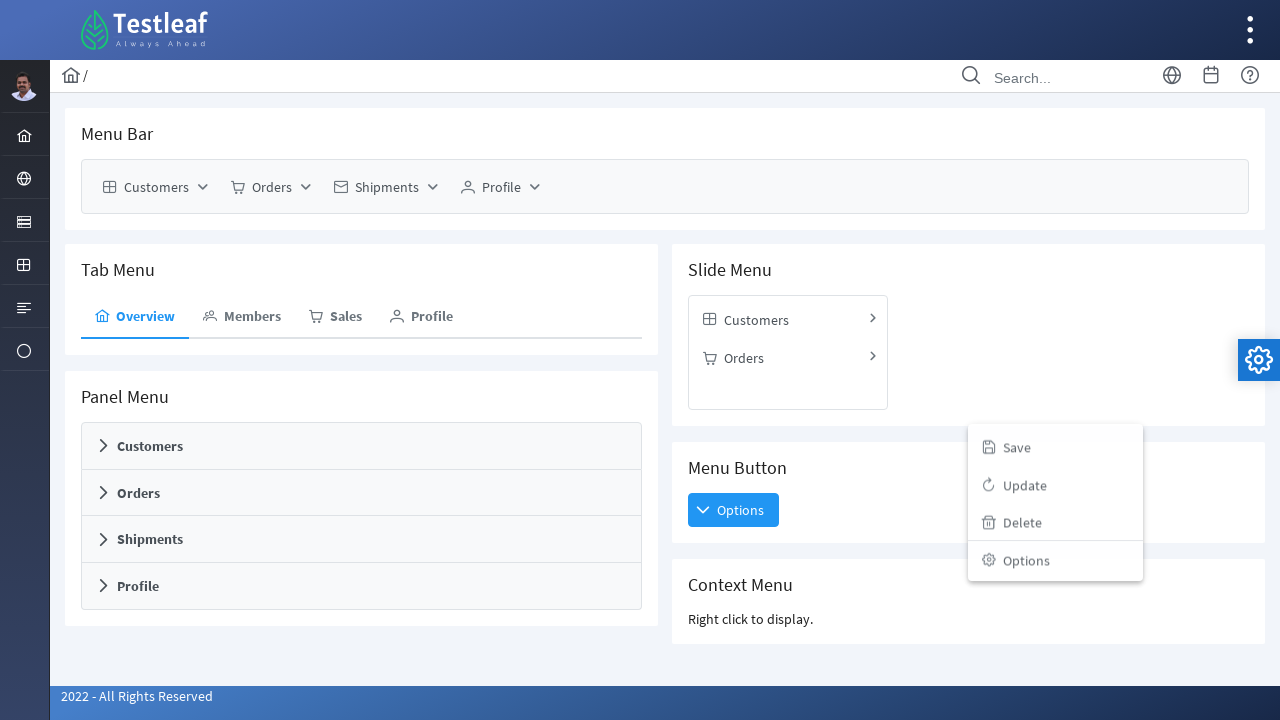

Clicked on the Orders menu item from context menu at (272, 187) on xpath=//span[text()='Orders']
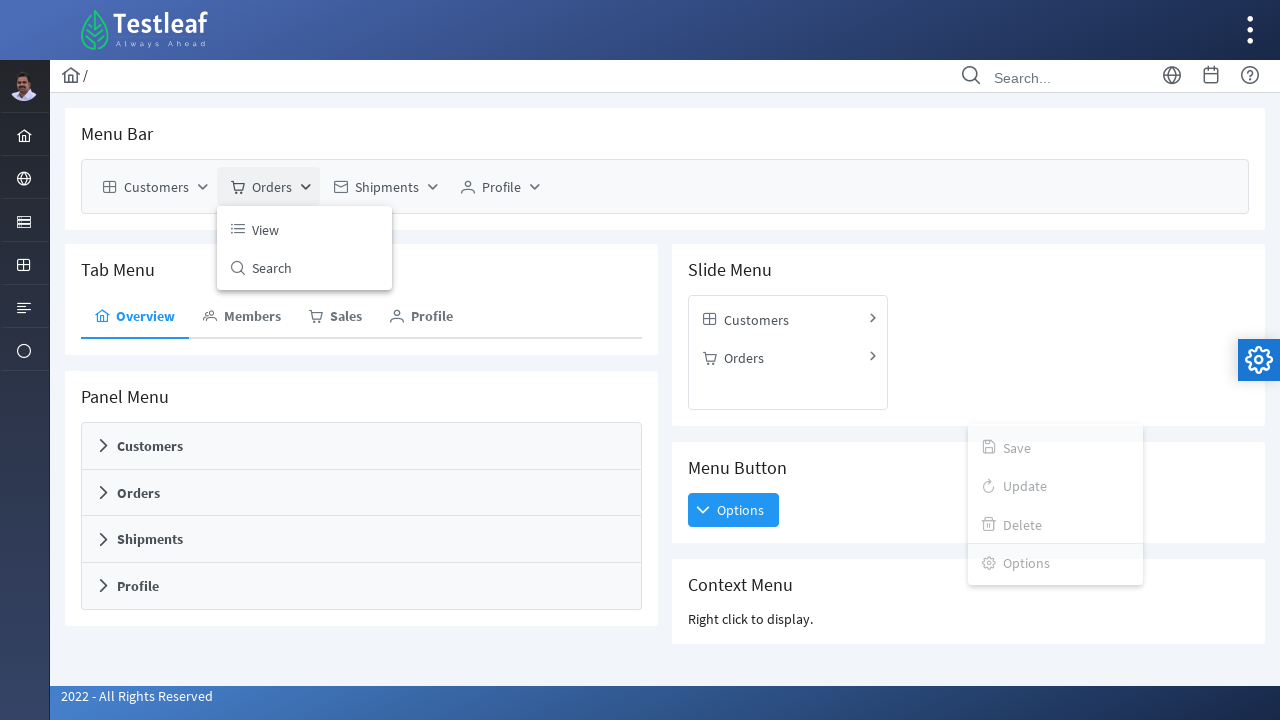

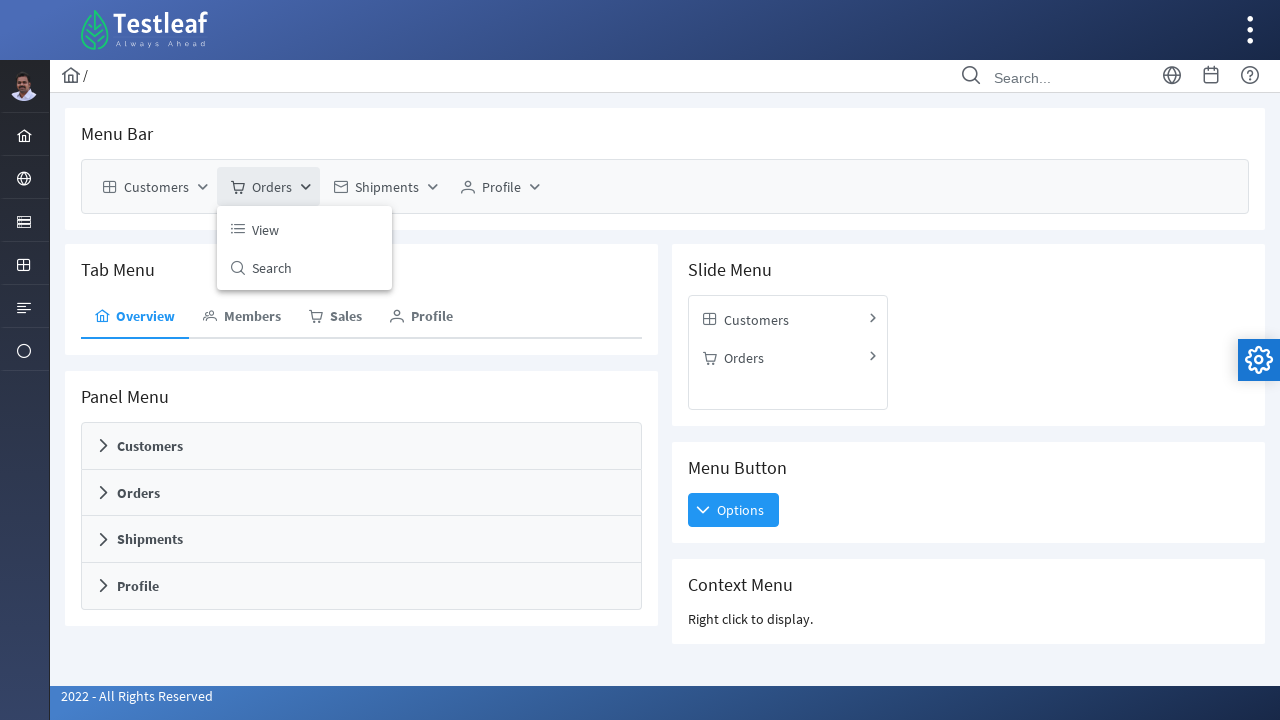